Tests switching to an iframe and clicking a link within that iframe context.

Starting URL: https://rahulshettyacademy.com/AutomationPractice/

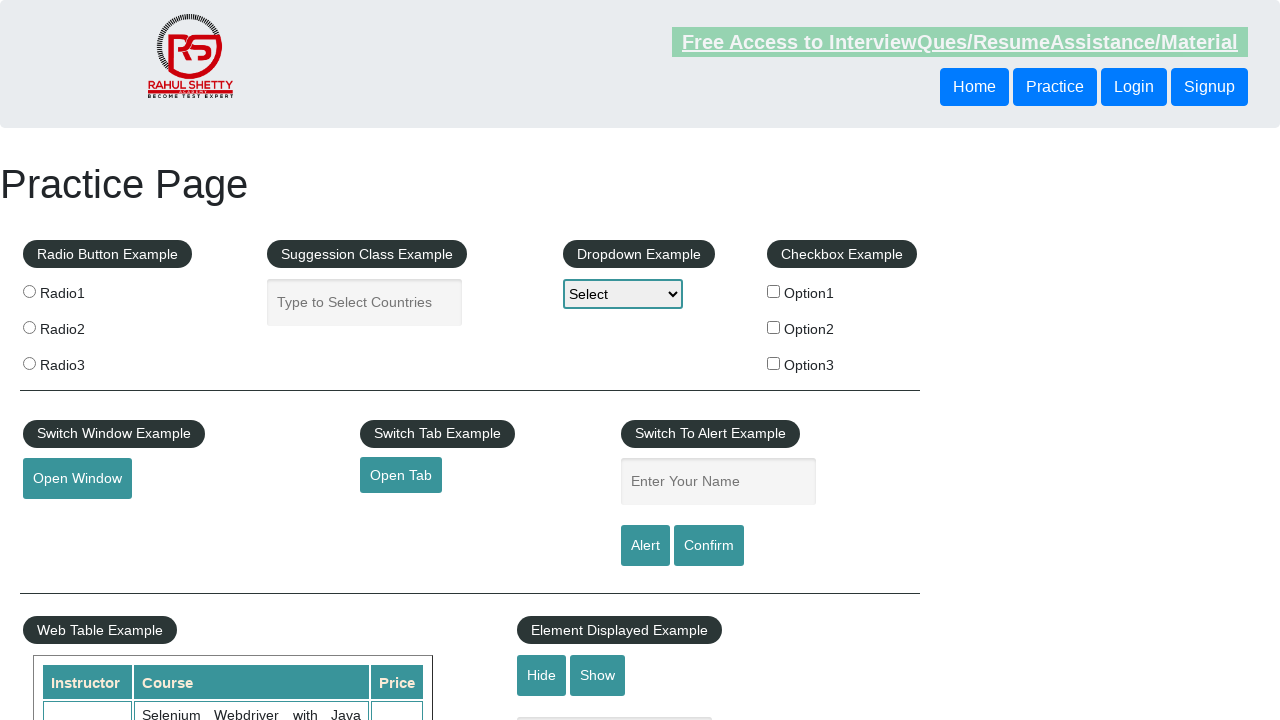

Located the iframe with id 'courses-iframe'
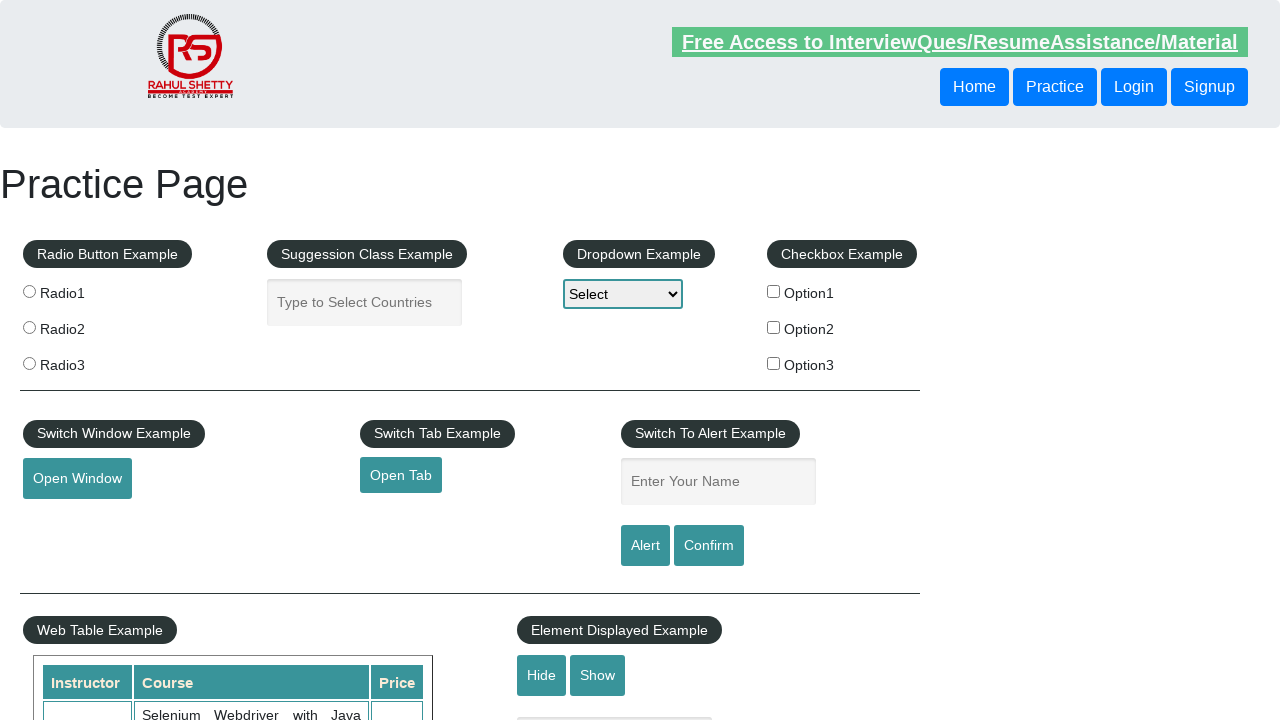

Clicked 'All Access plan' link within the iframe at (307, 360) on #courses-iframe >> internal:control=enter-frame >> internal:role=link[name="All 
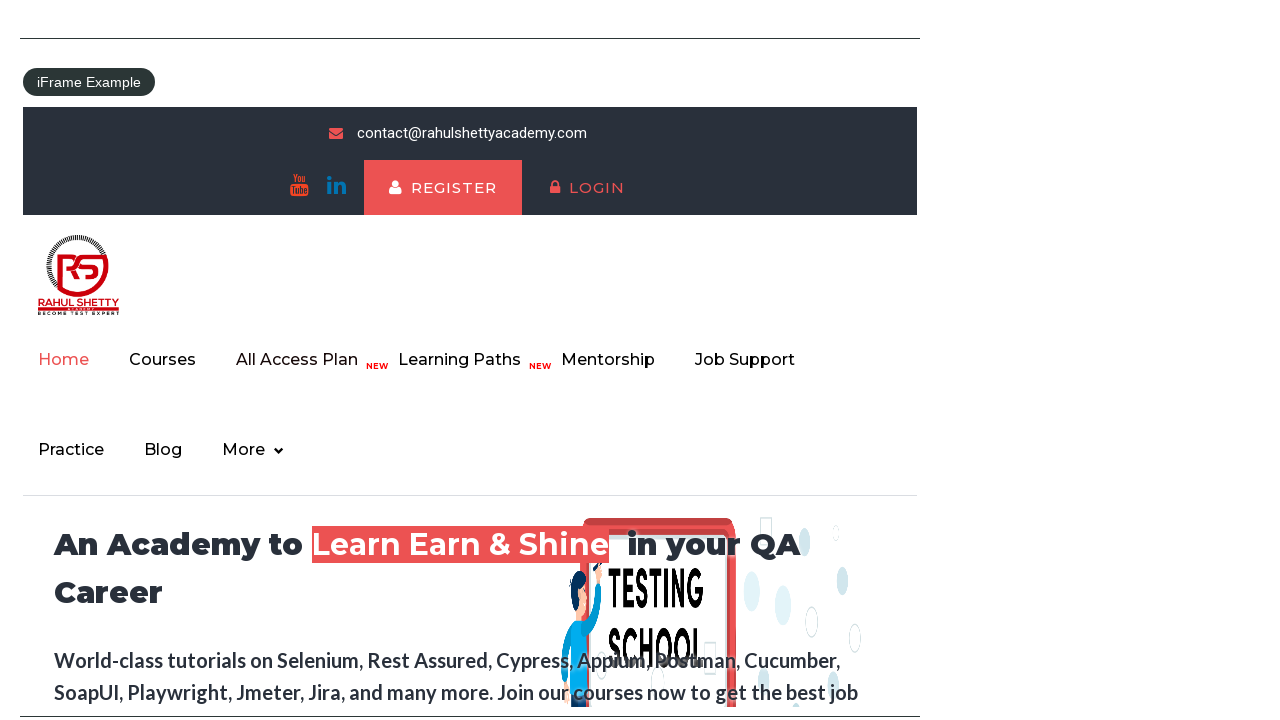

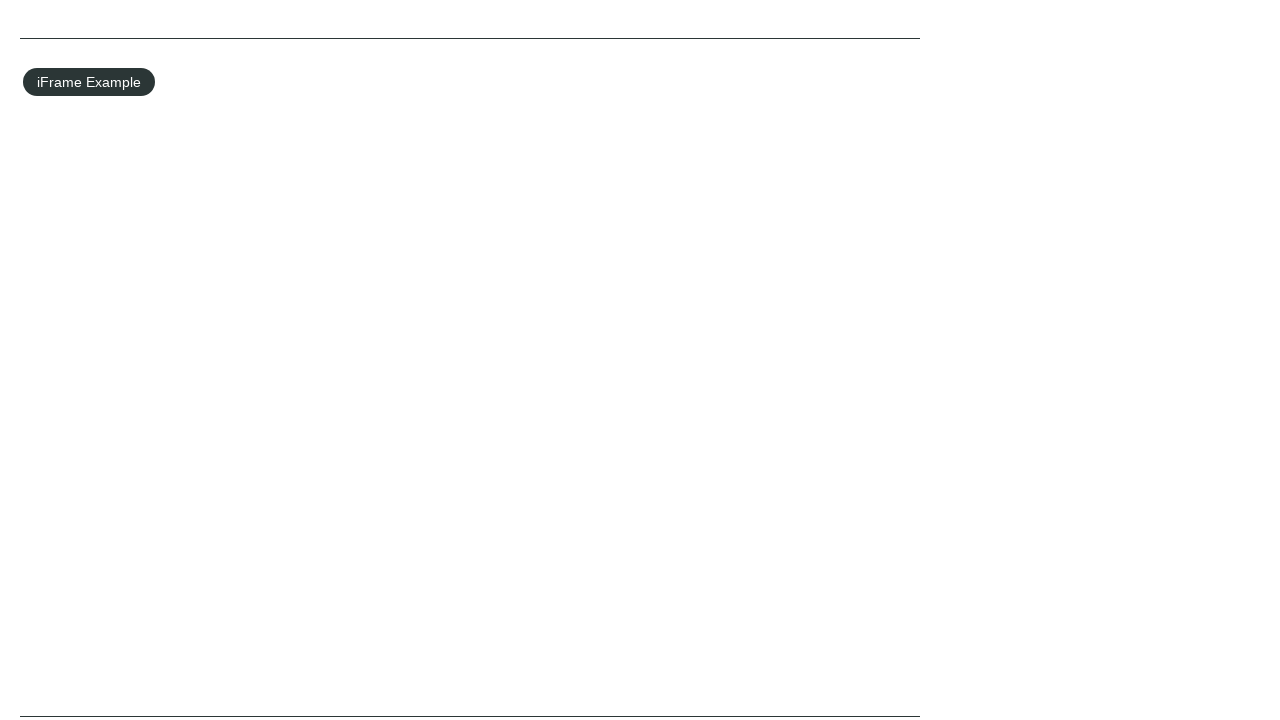